Tests clicking element using ID selector

Starting URL: http://omayo.blogspot.com

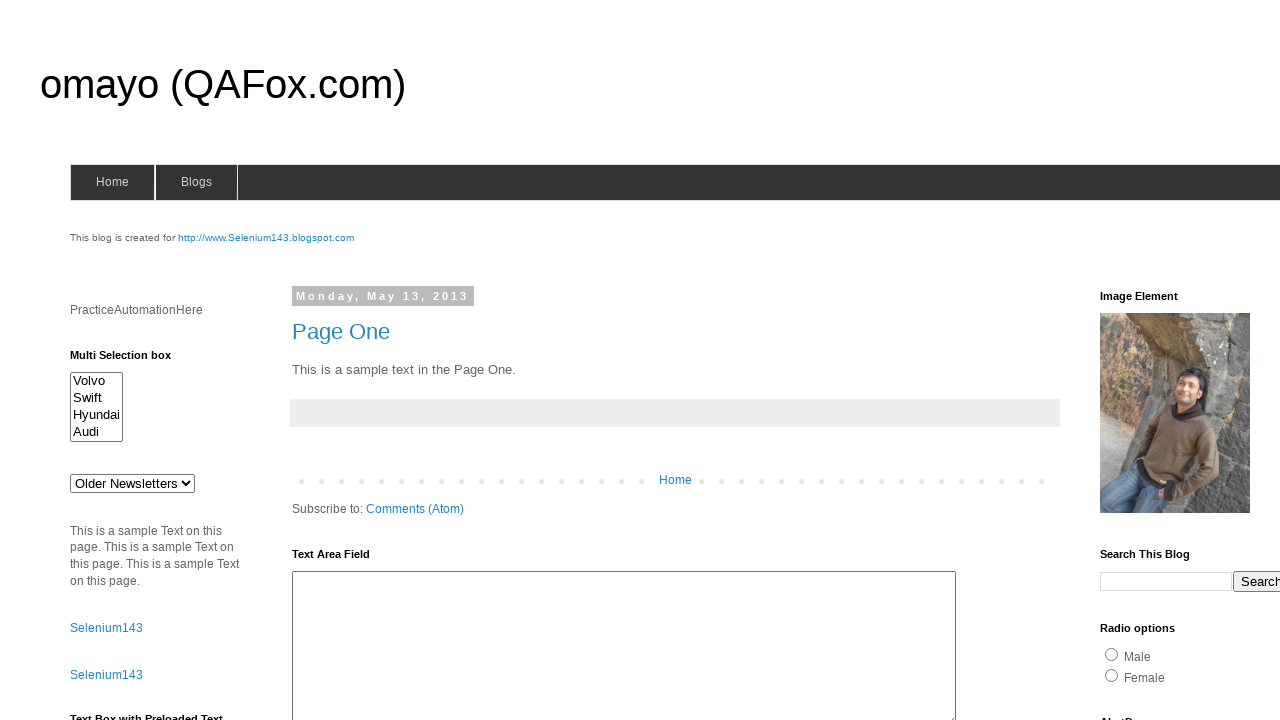

Navigated to http://omayo.blogspot.com
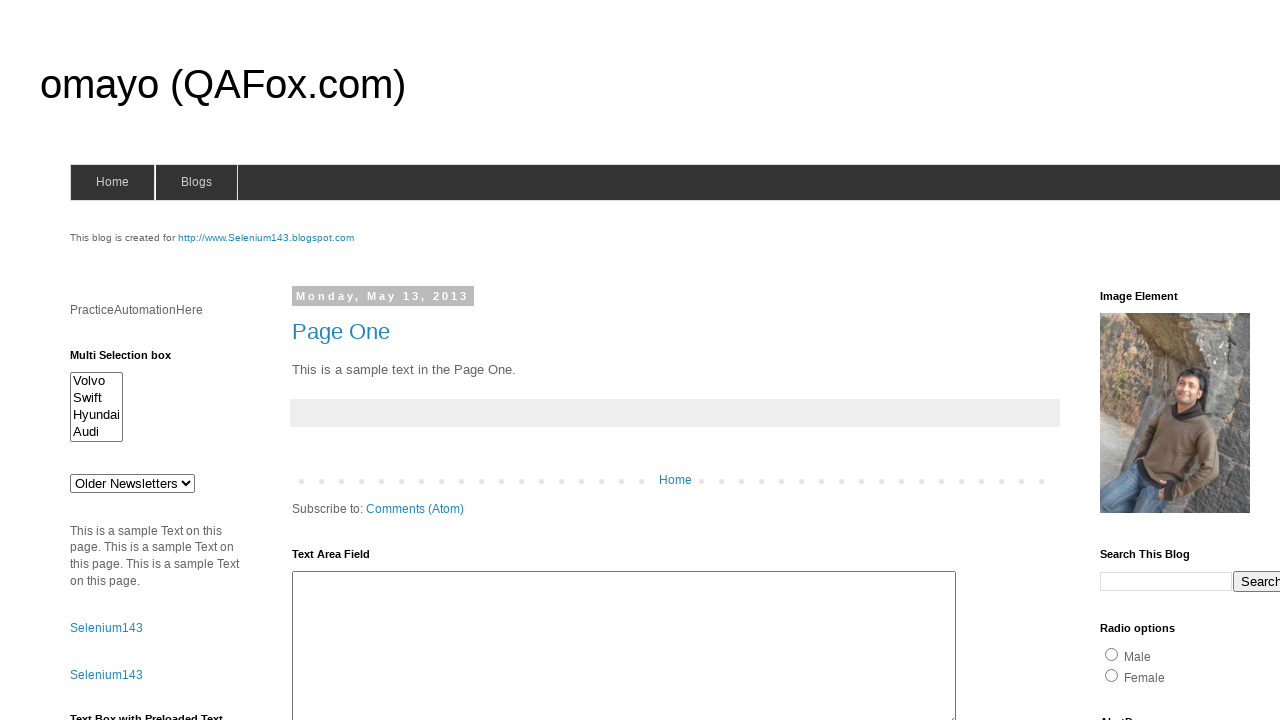

Clicked element with ID 'selenium143' at (266, 238) on #selenium143
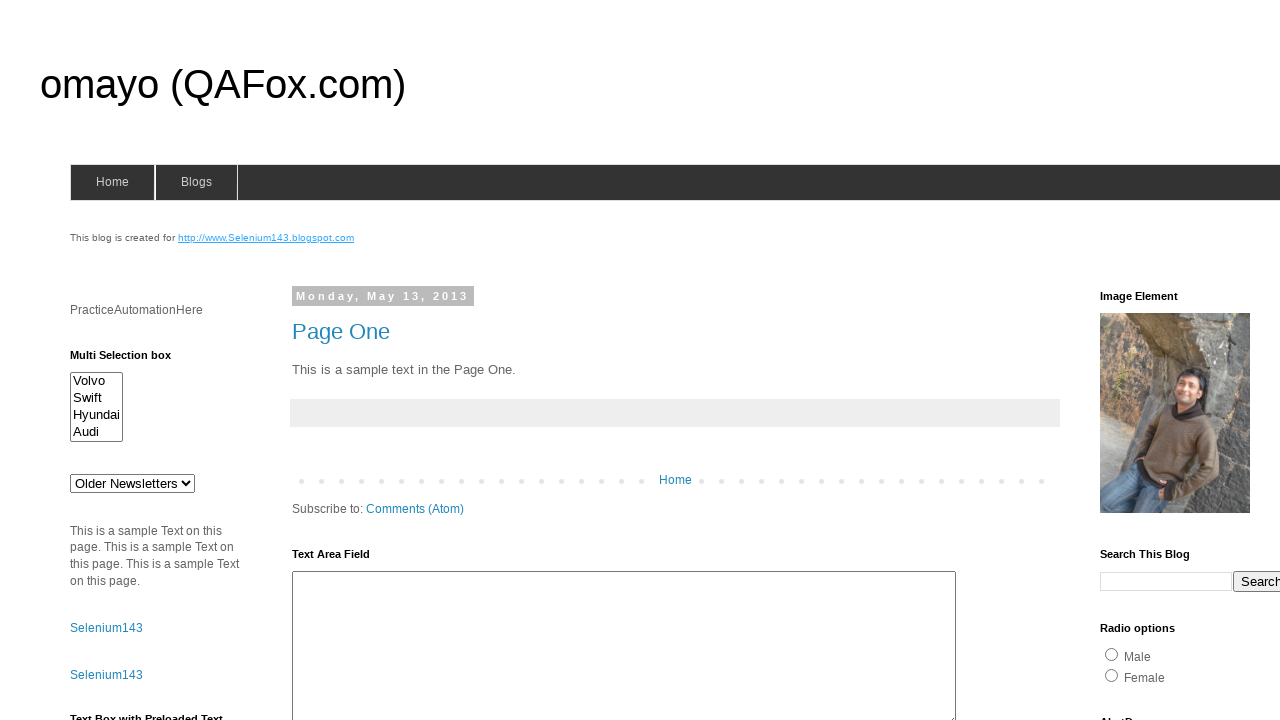

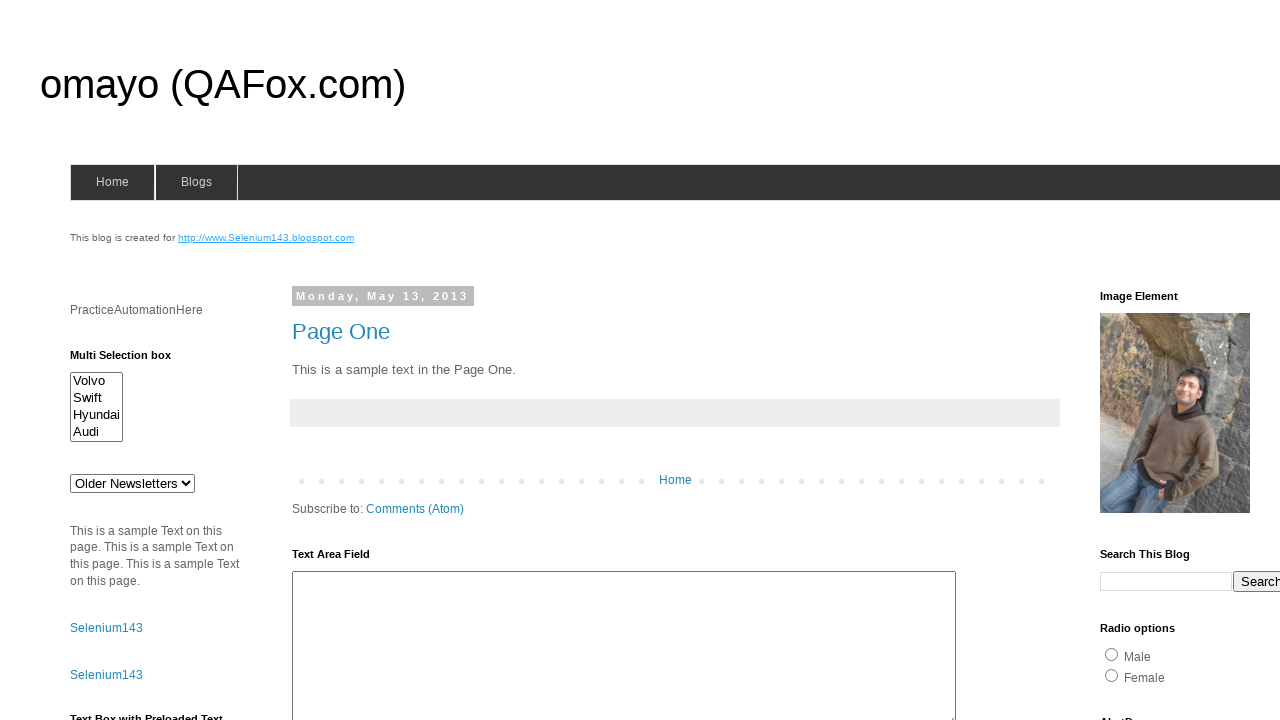